Tests finding and clicking a link by its calculated text value, then fills out a multi-field form with personal information (first name, last name, city, country) and submits it.

Starting URL: http://suninjuly.github.io/find_link_text

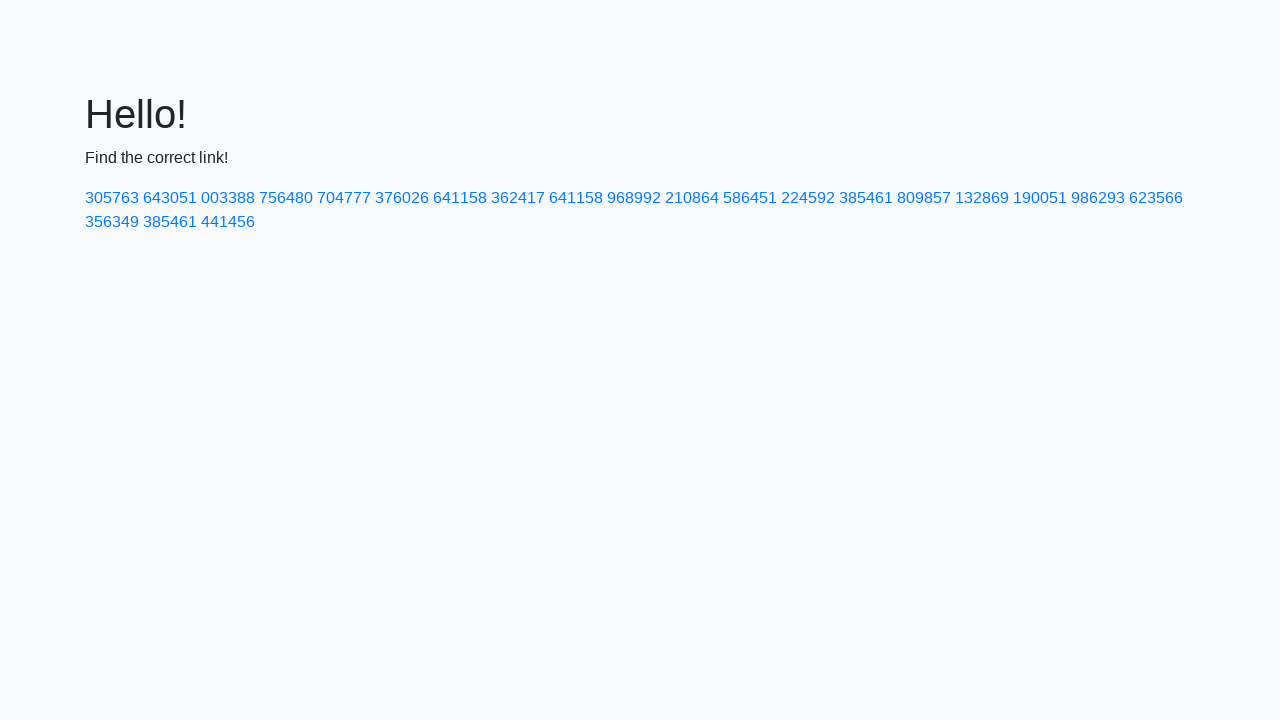

Clicked link with calculated text value '224592' at (808, 198) on a:text-is('224592')
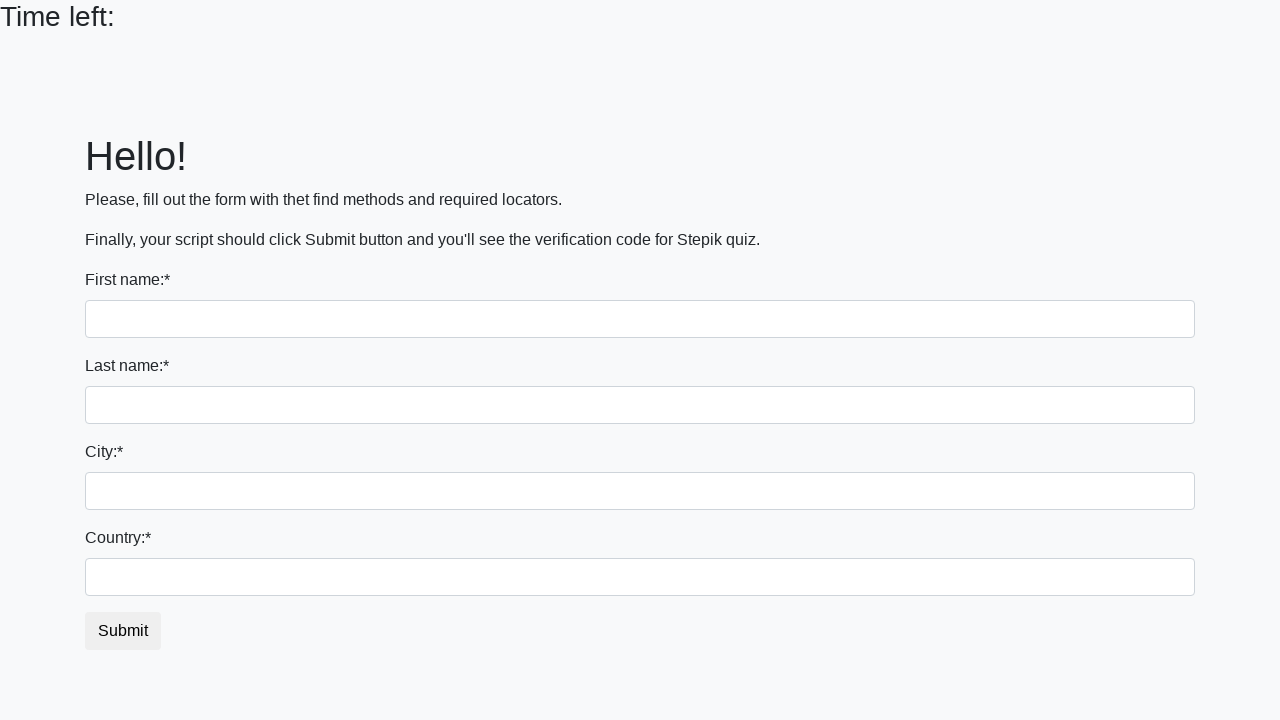

Filled first name field with 'Ivan' on input
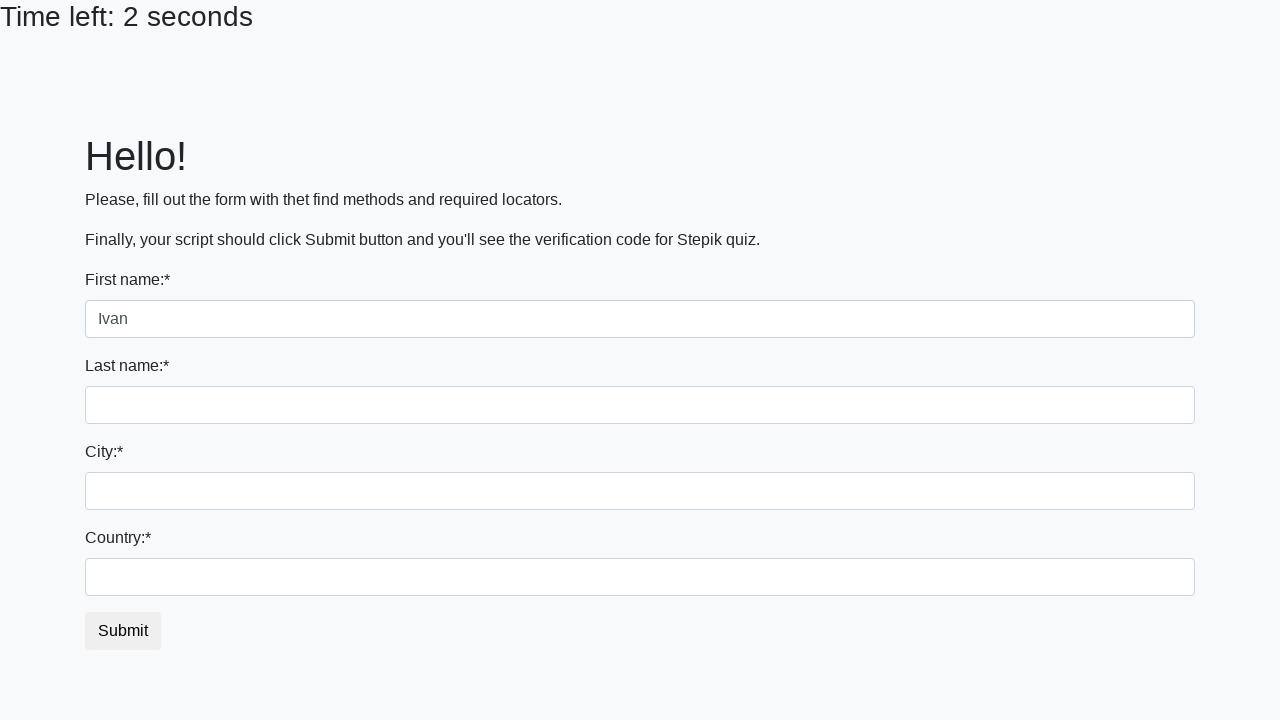

Filled last name field with 'Petrov' on input[name='last_name']
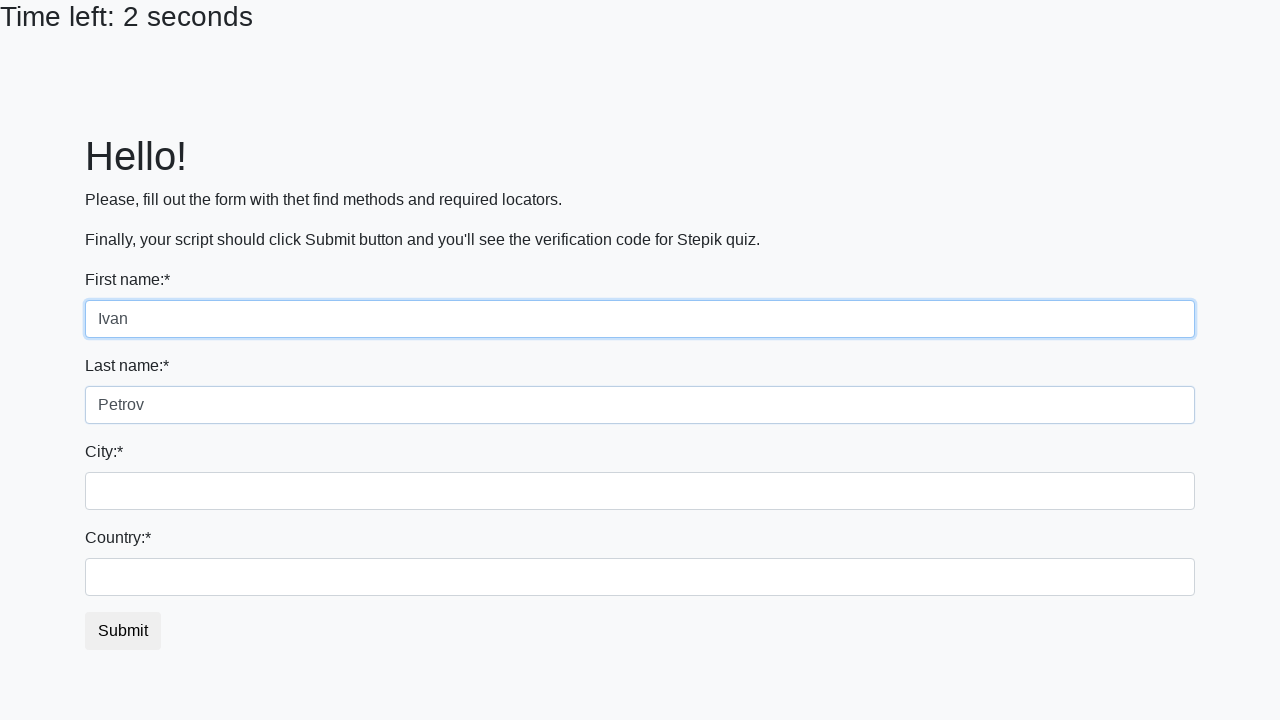

Filled city field with 'Smolensk' on .city
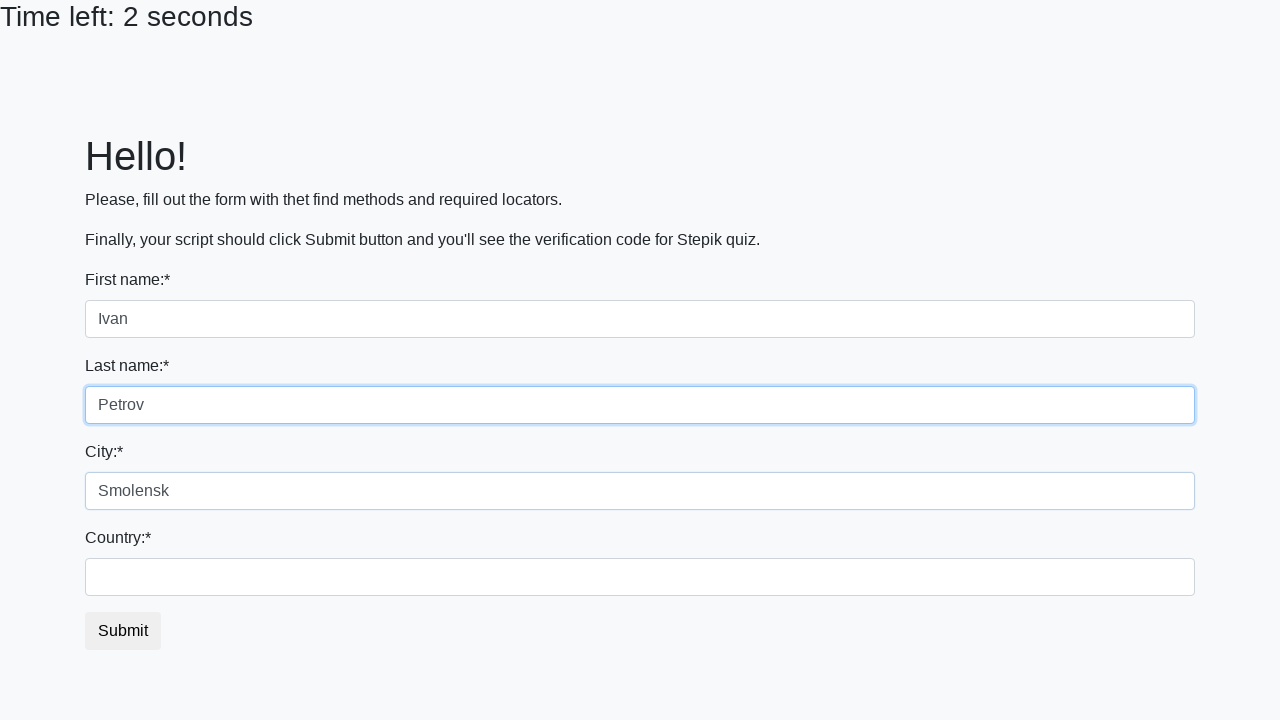

Filled country field with 'Russia' on #country
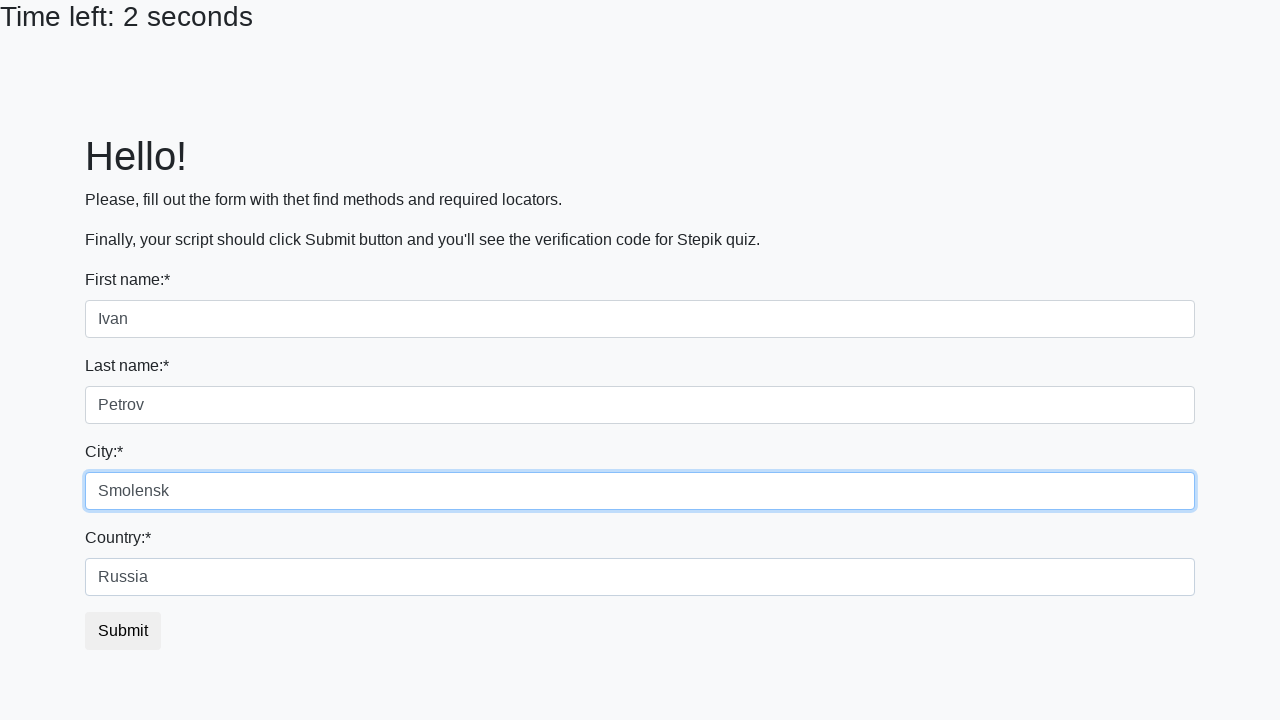

Clicked submit button to complete form submission at (123, 631) on button.btn
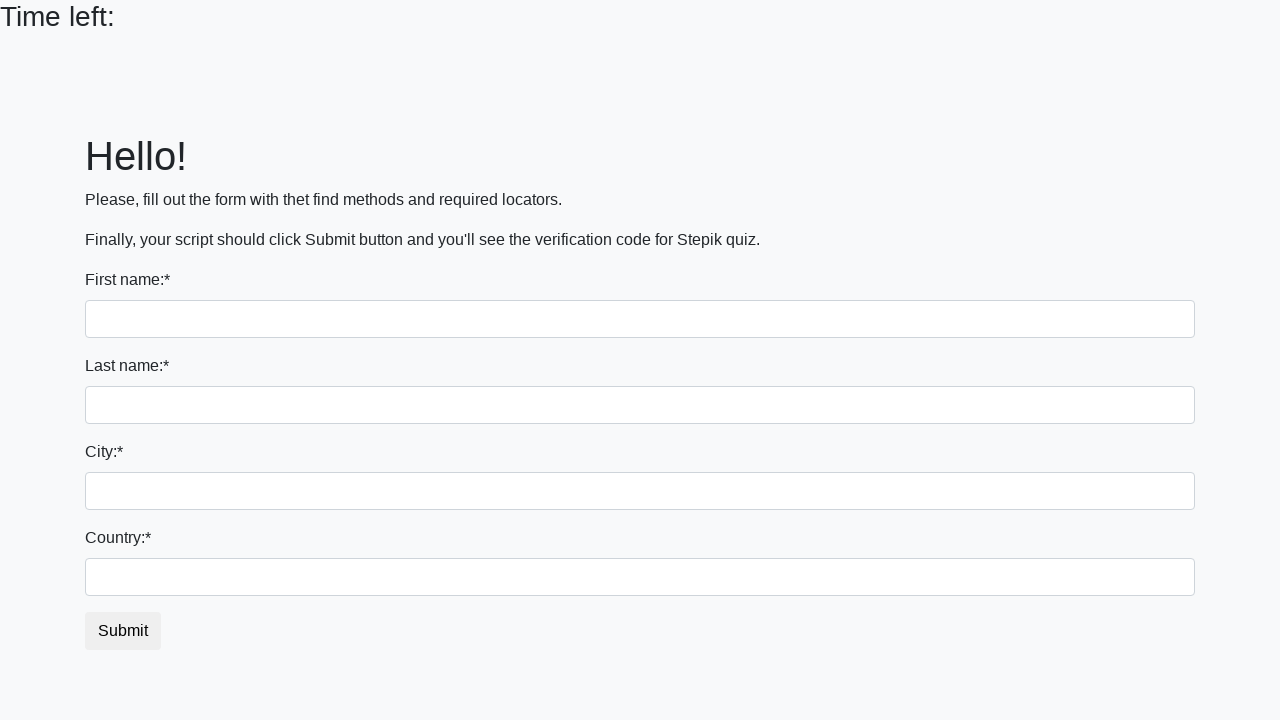

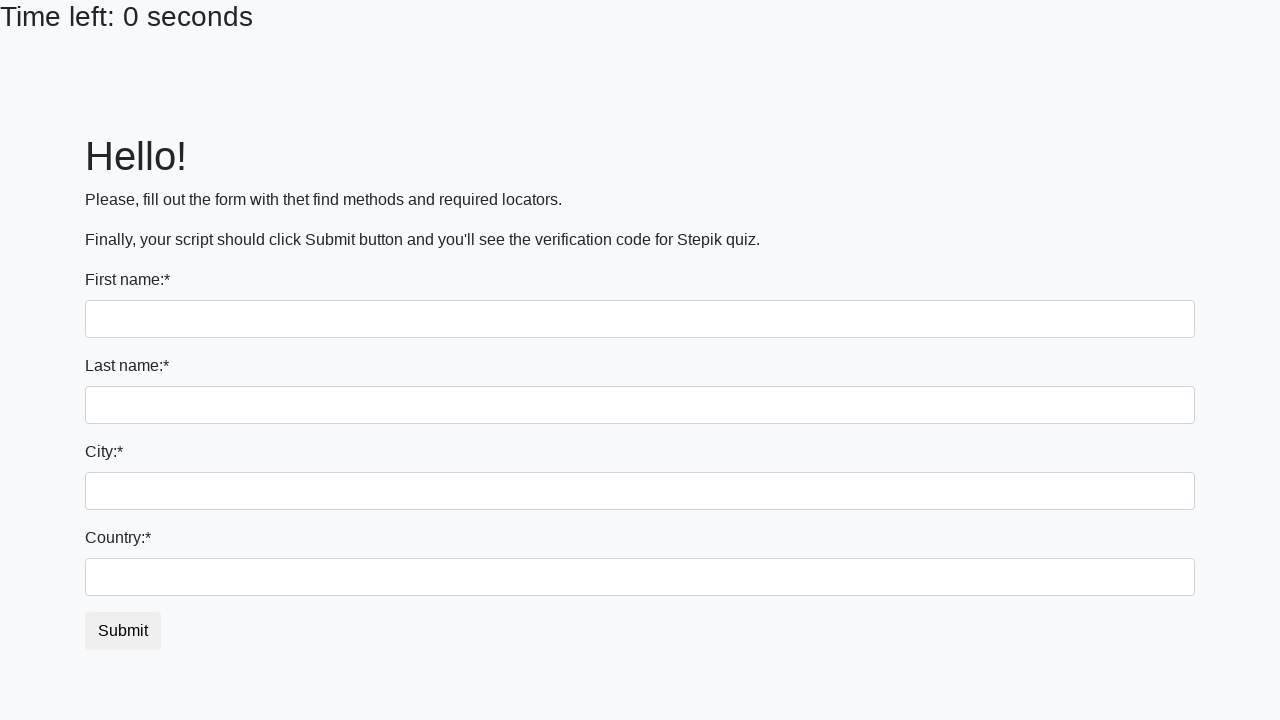